Tests basic UI interactions on a test page including clicking links, handling JavaScript alerts, filling text inputs, interacting with checkboxes, radio buttons, and dropdown selects.

Starting URL: https://testeroprogramowania.github.io/selenium

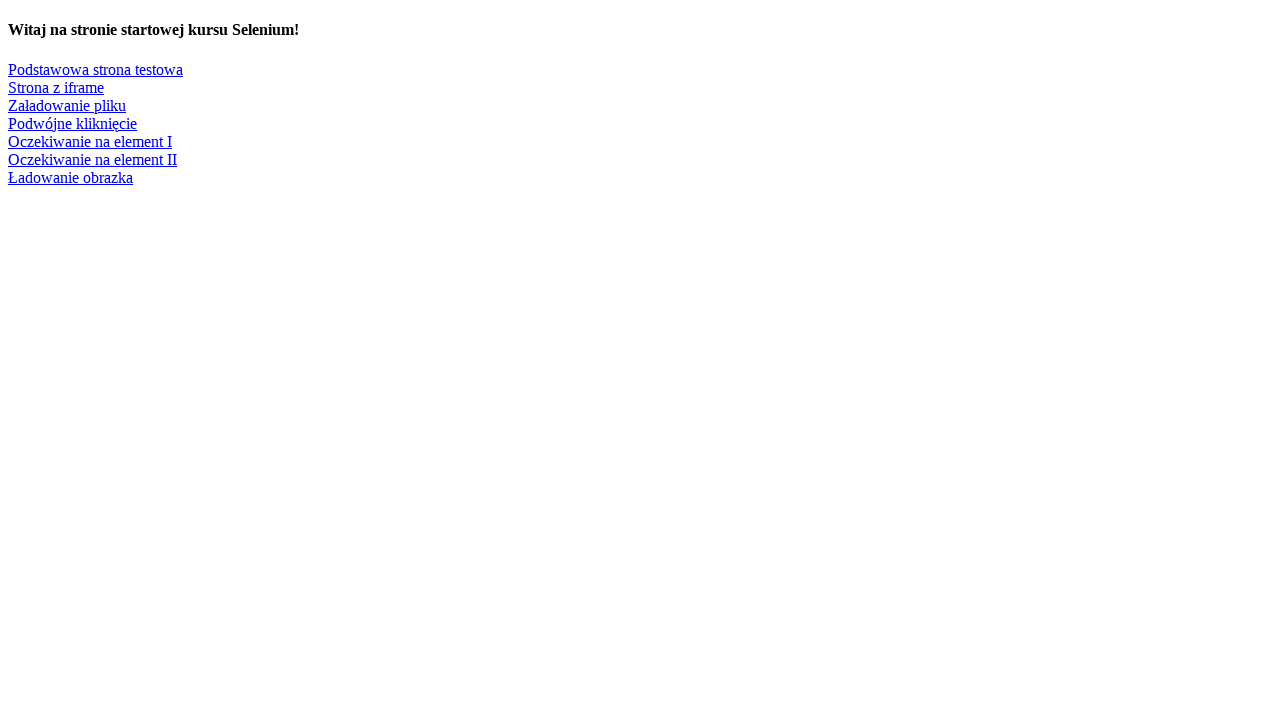

Set up alert handler to auto-accept dialogs
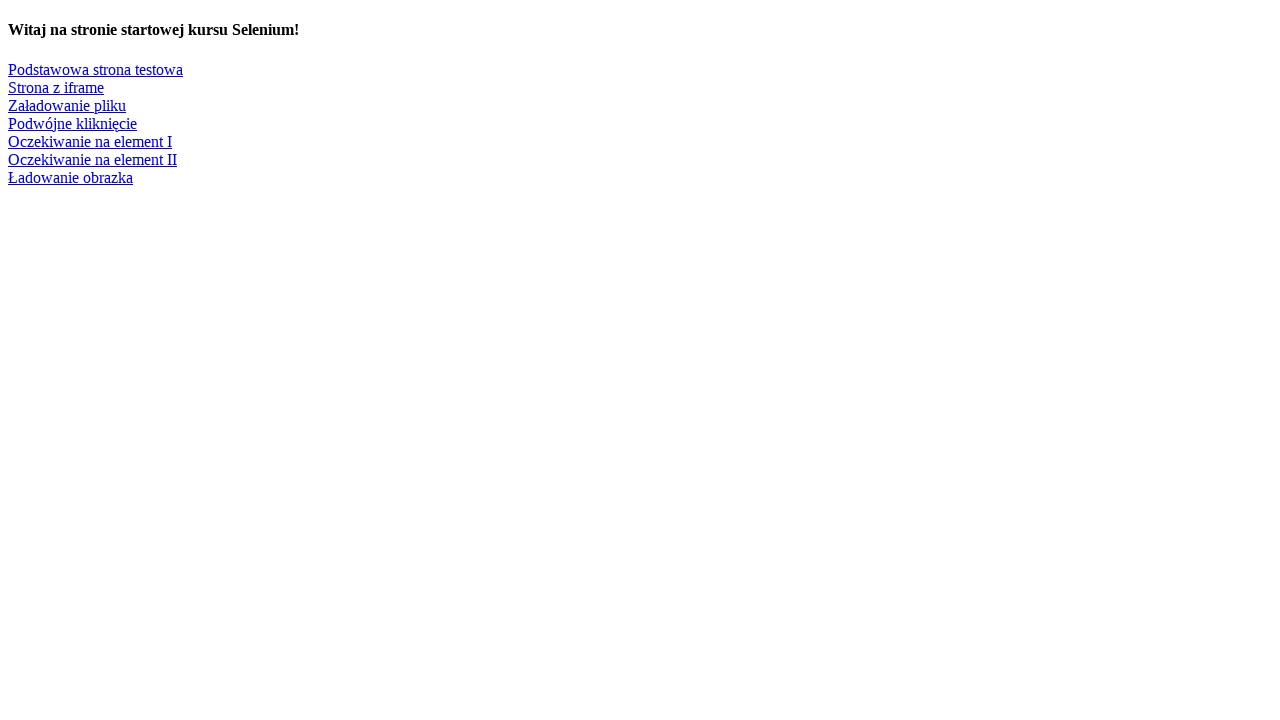

Clicked on 'Podstawowa strona testowa' link to navigate to basic test page at (96, 69) on text=Podstawowa strona testowa
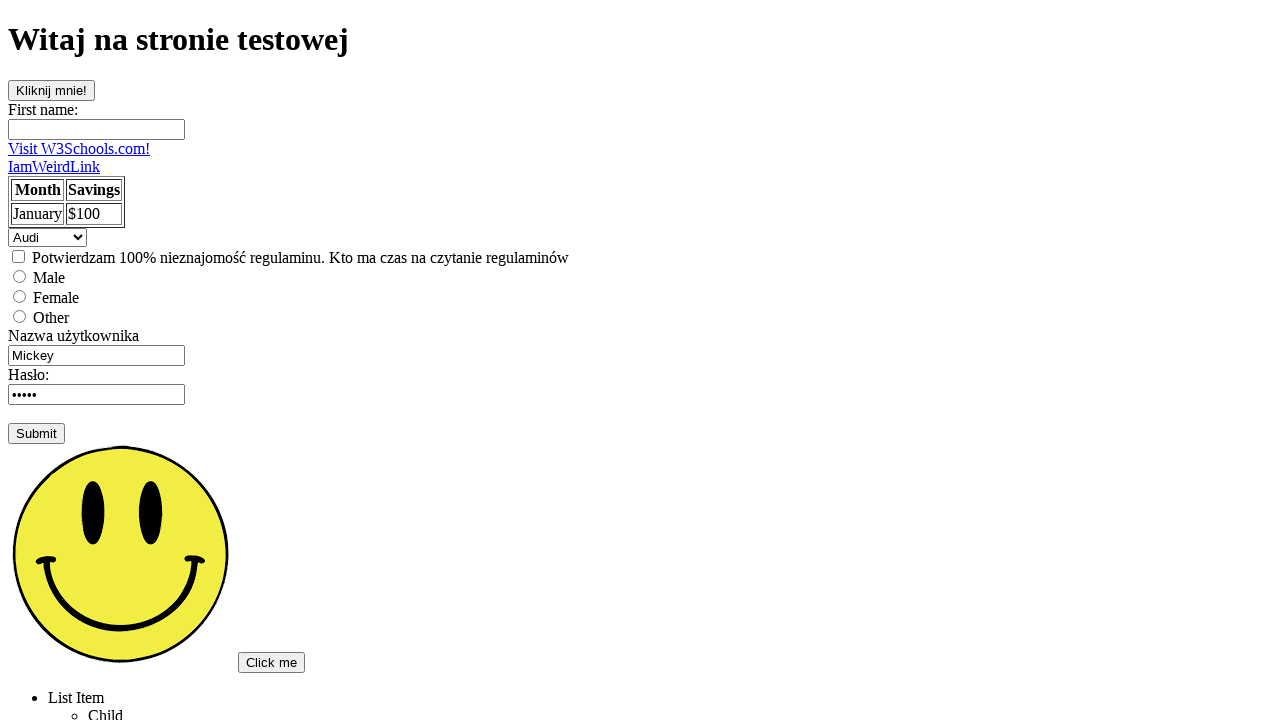

Clicked the 'clickOnMe' button at (52, 90) on #clickOnMe
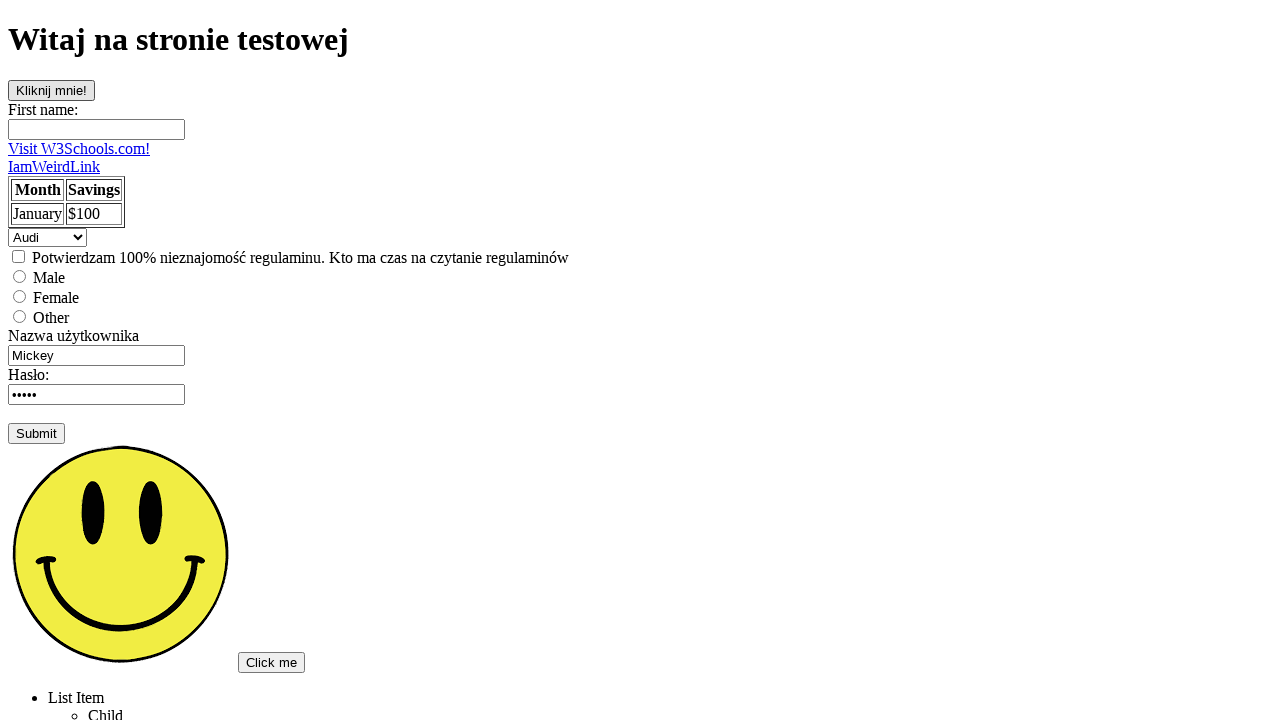

Filled first name field with 'Magda' on #fname
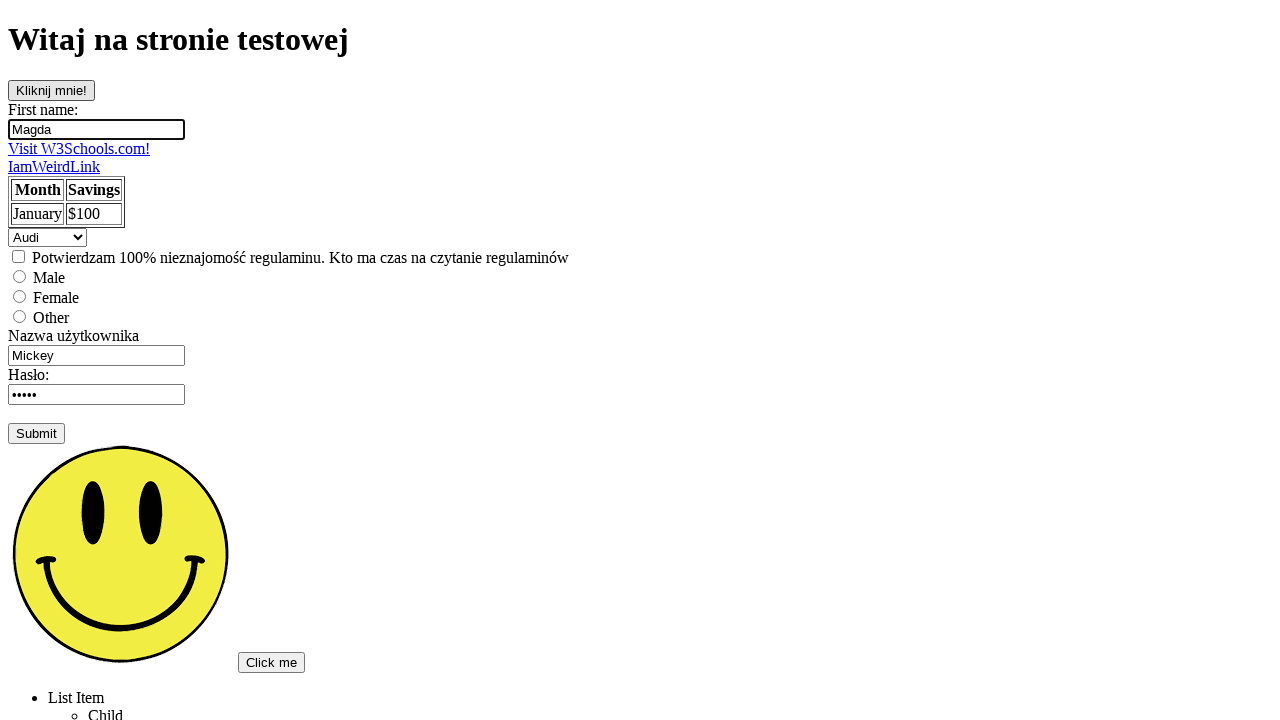

Cleared username input field on input[name='username']
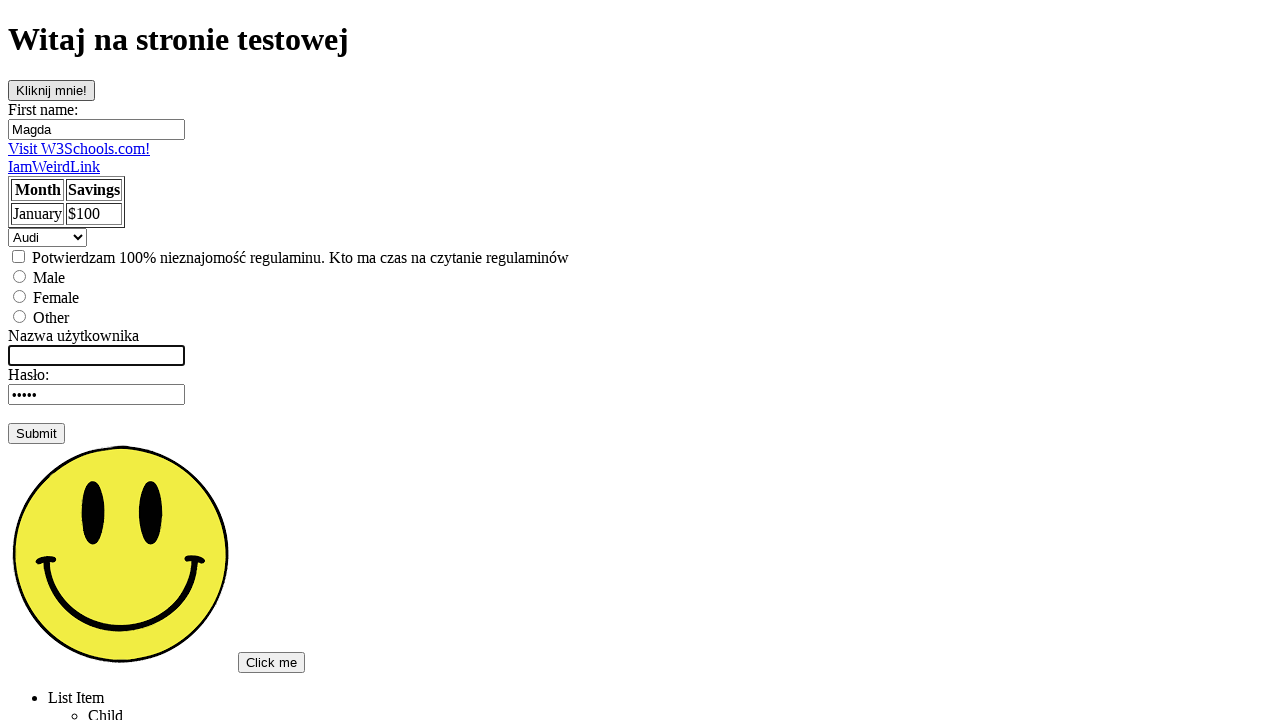

Filled username field with 'admin' on input[name='username']
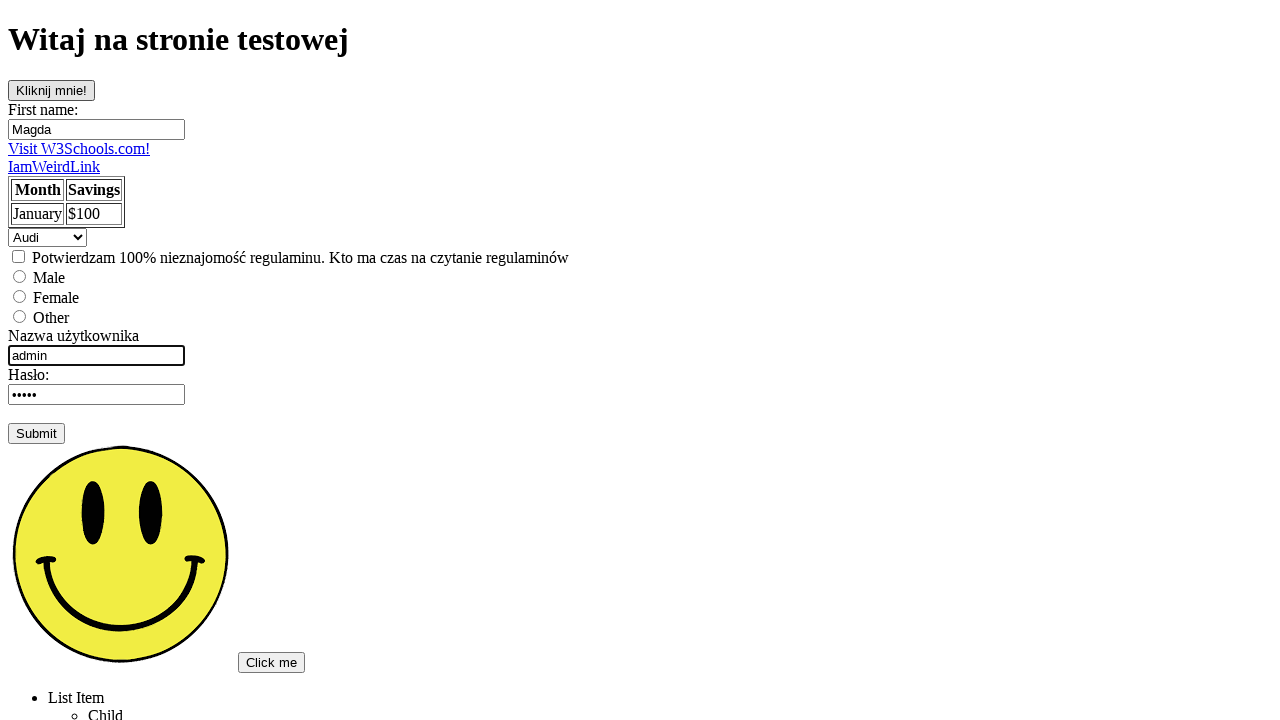

Pressed Enter on username field to trigger form submission on input[name='username']
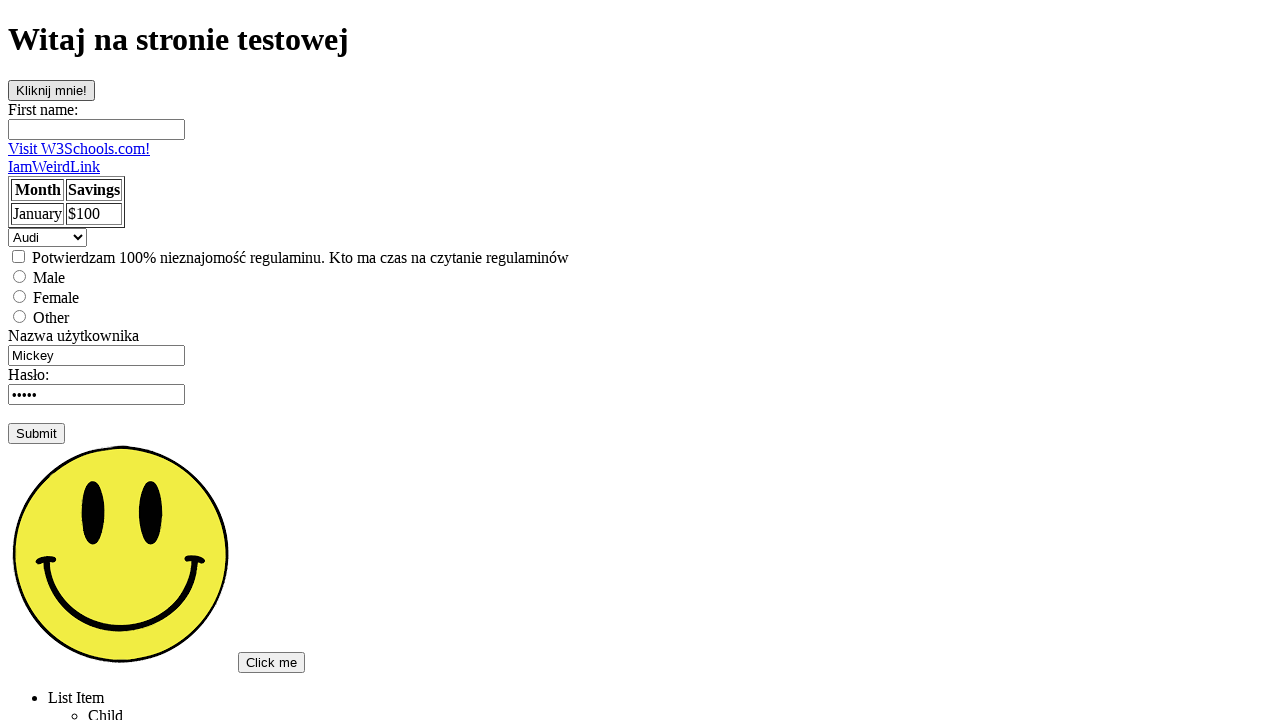

Waited 500ms for alerts to be processed
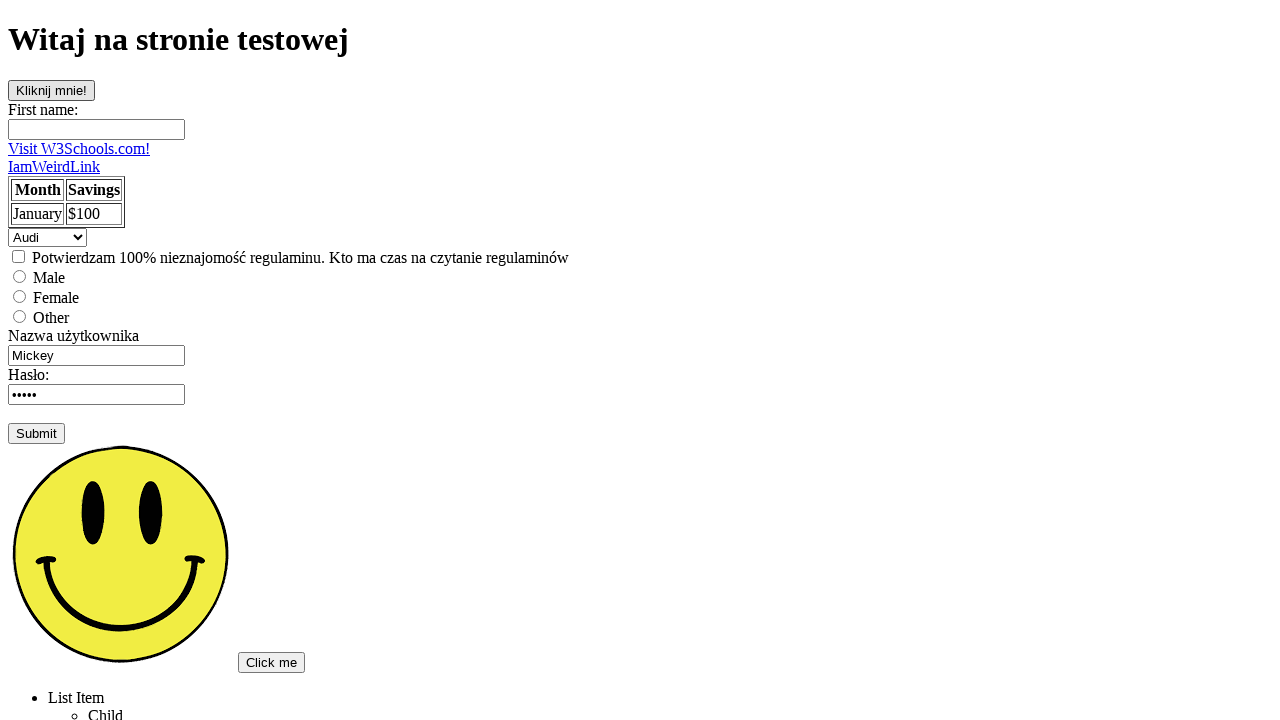

Clicked the checkbox at (18, 256) on input[type='checkbox']
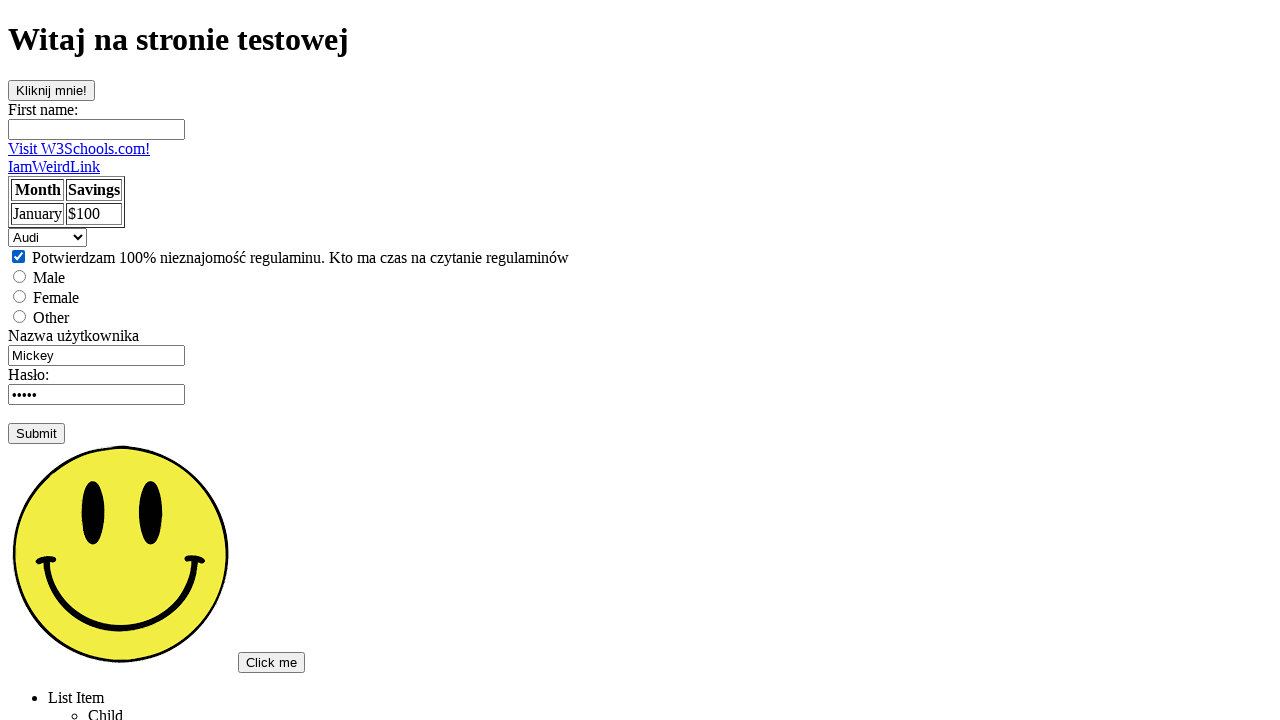

Clicked the female radio button at (20, 296) on input[value='female']
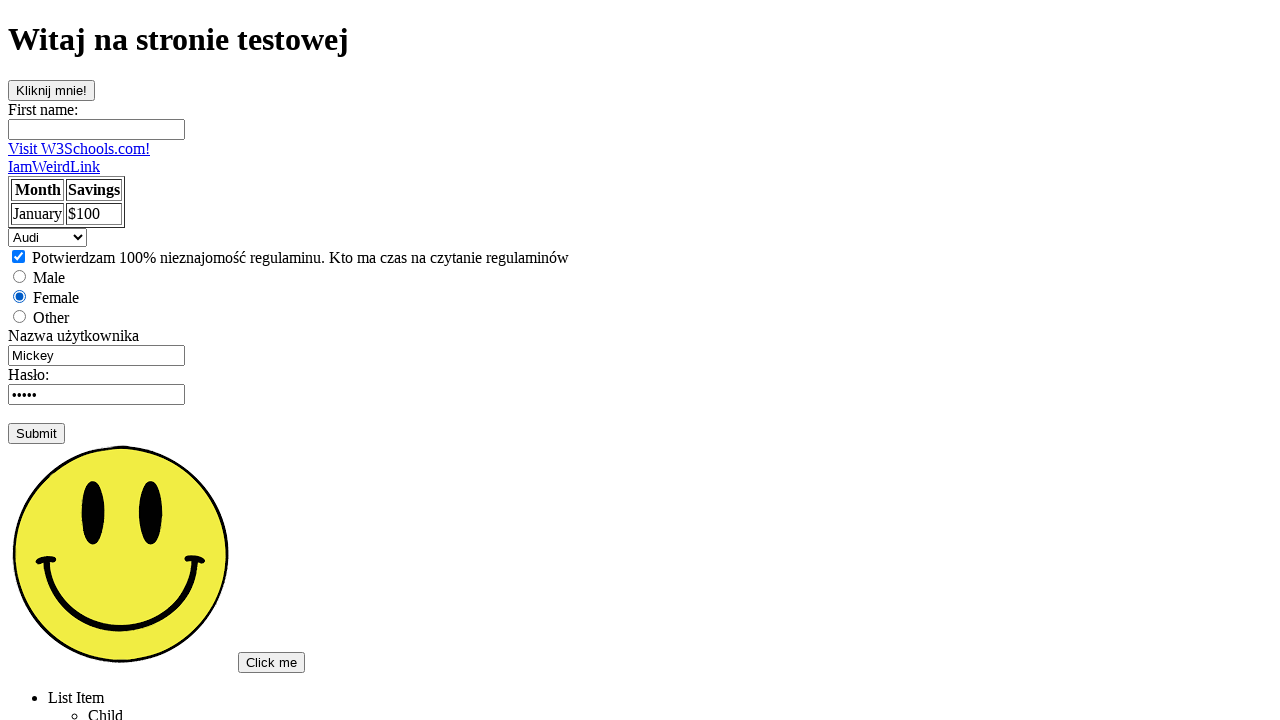

Selected 'volvo' from the dropdown menu on select
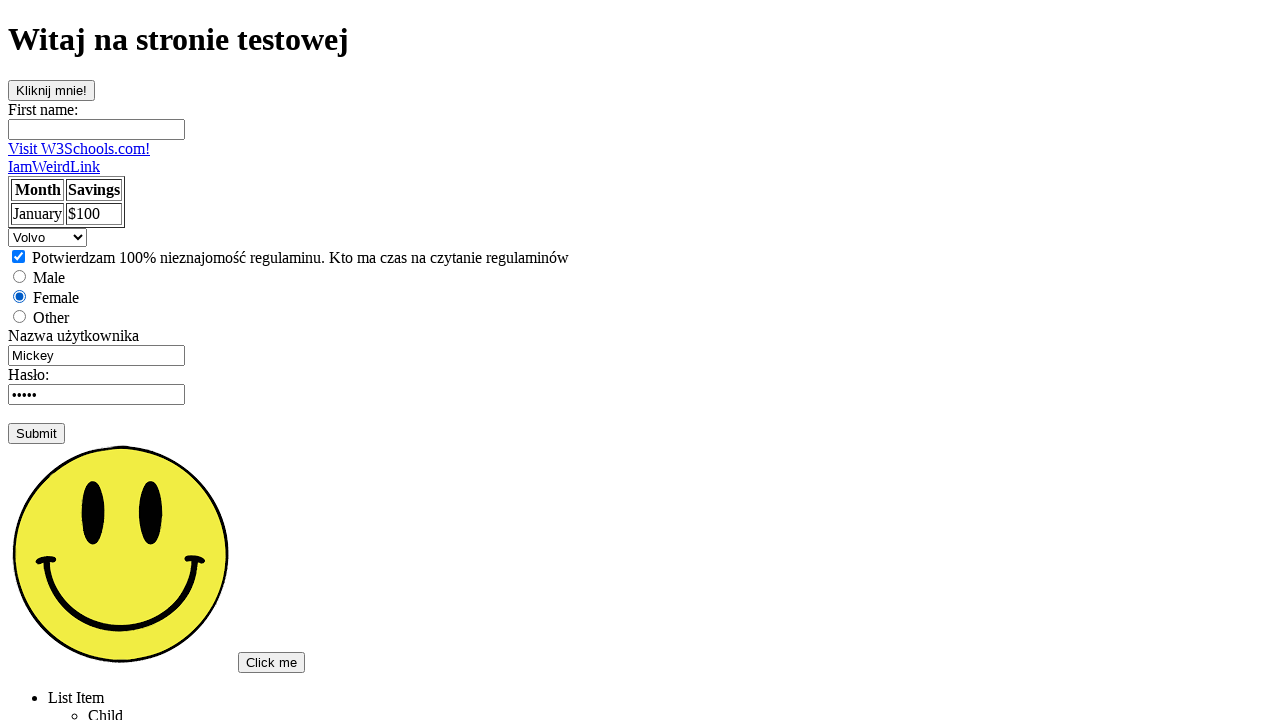

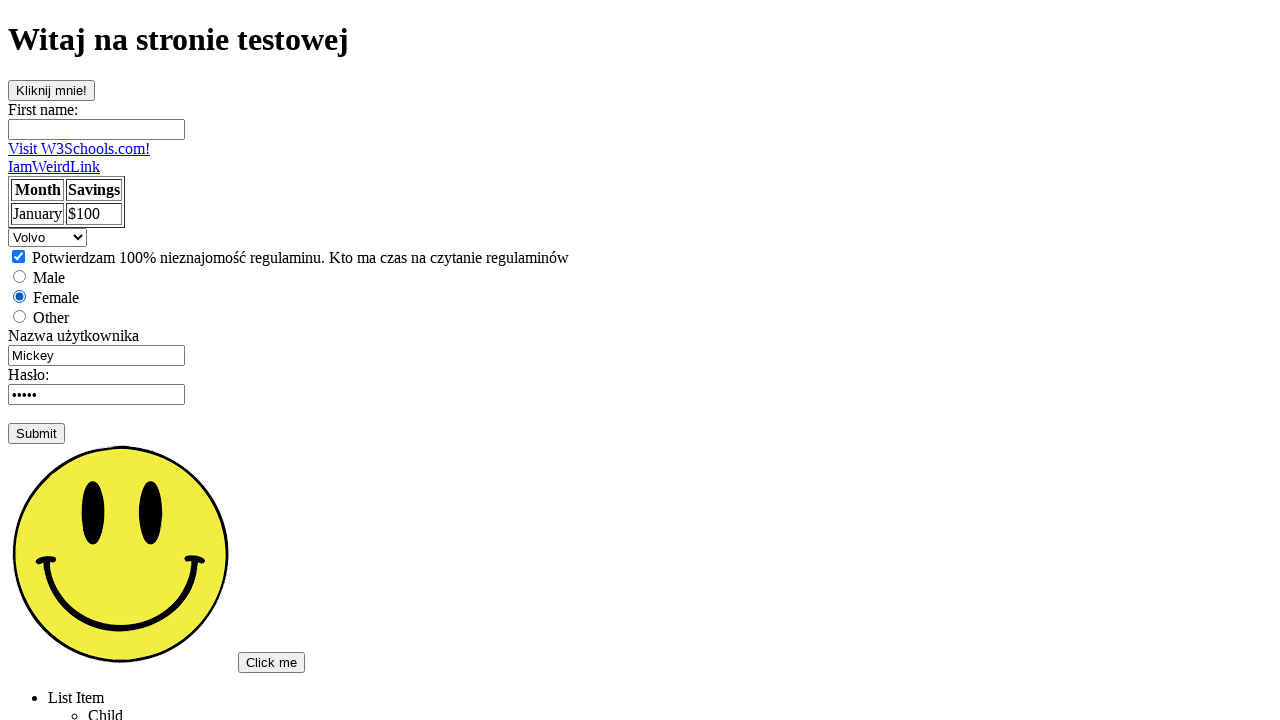